Tests clicking a button with dynamic ID multiple times using Firefox browser

Starting URL: http://uitestingplayground.com/dynamicid

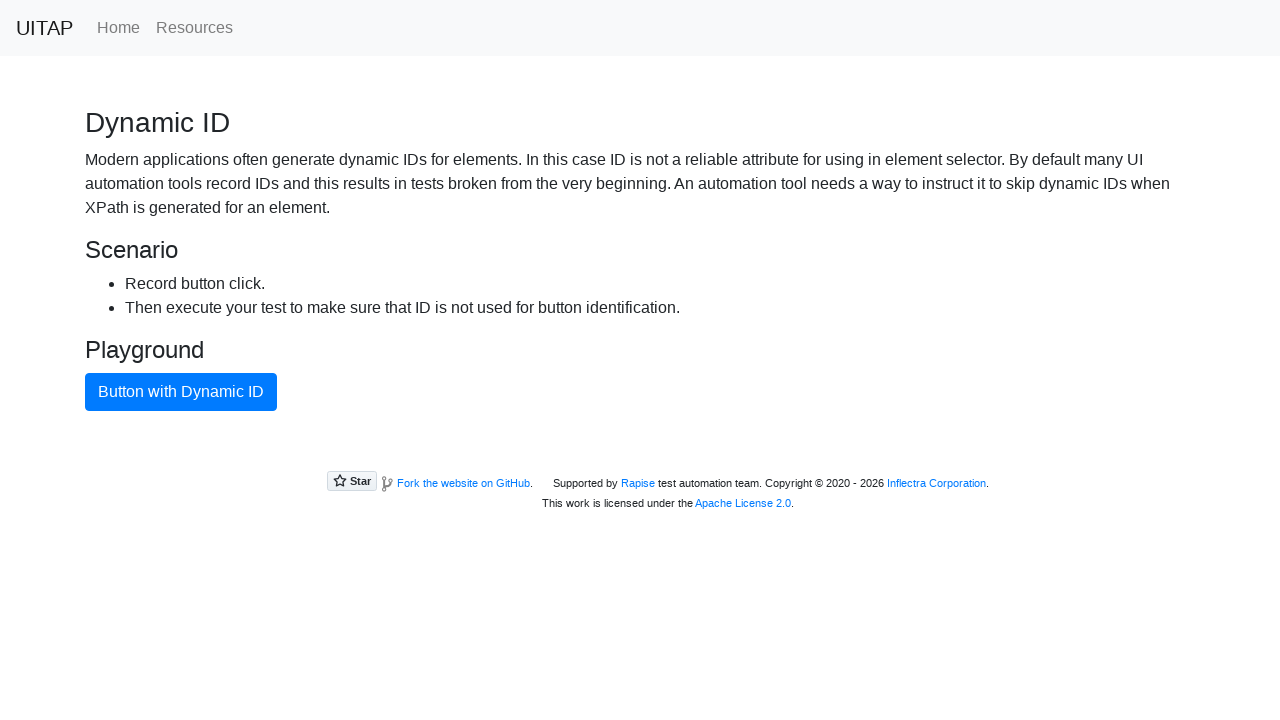

Located the blue primary button element
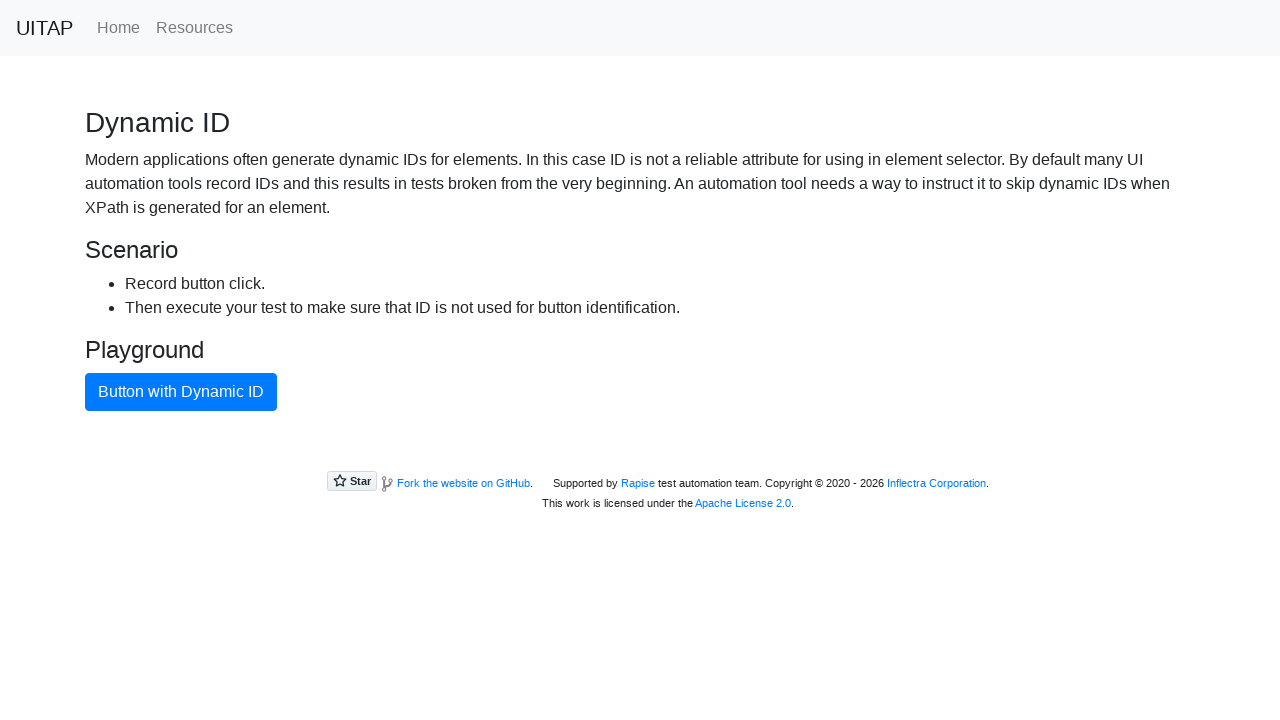

Clicked the dynamic button (click #1) at (181, 392) on .btn-primary
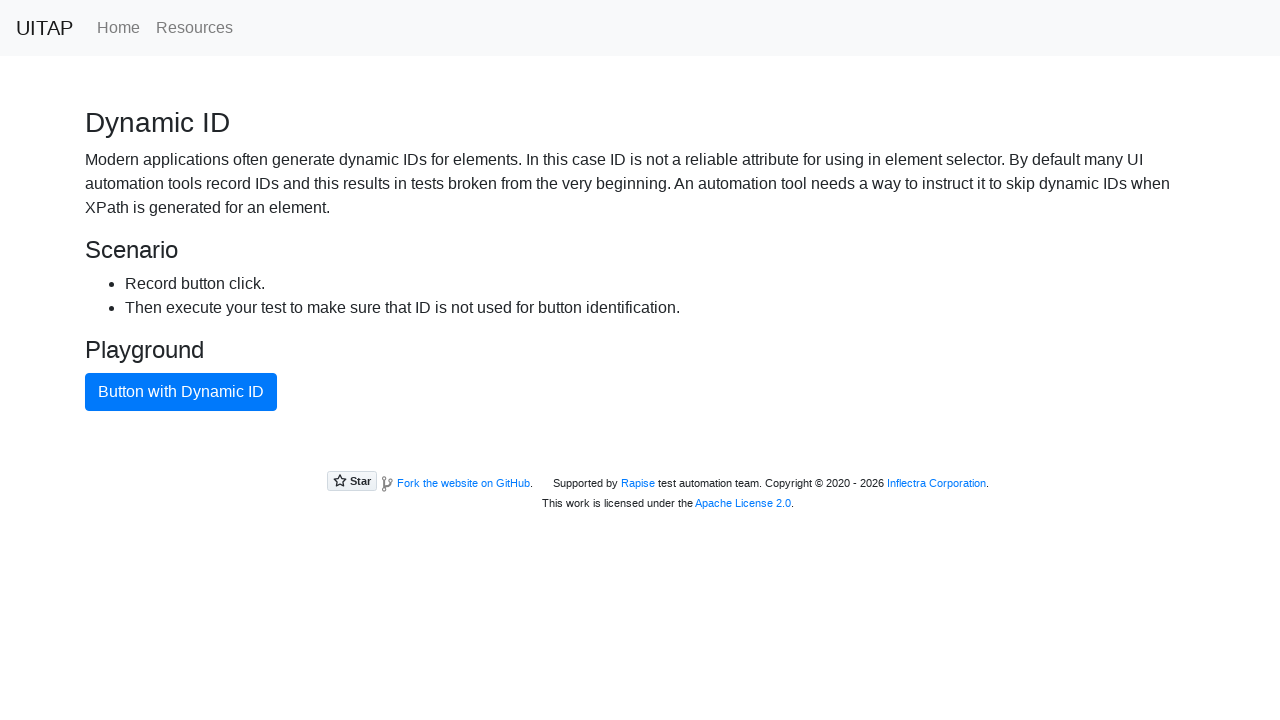

Clicked the dynamic button (click #2) at (181, 392) on .btn-primary
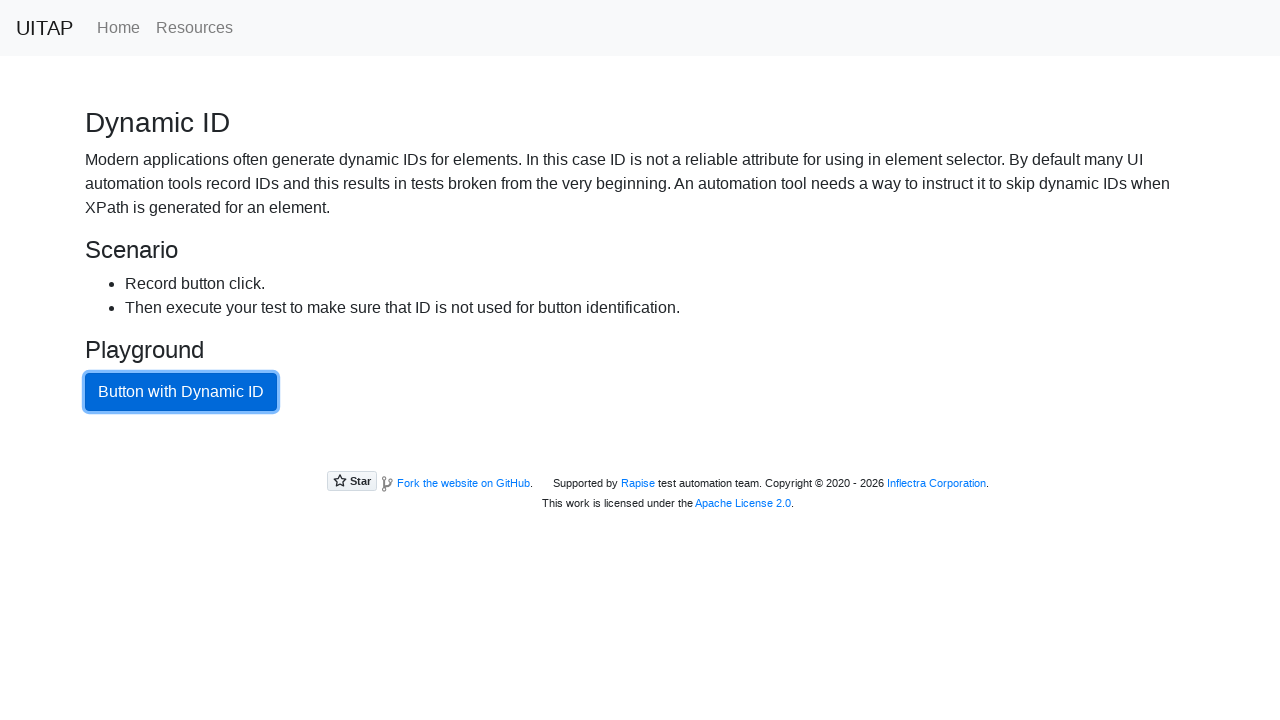

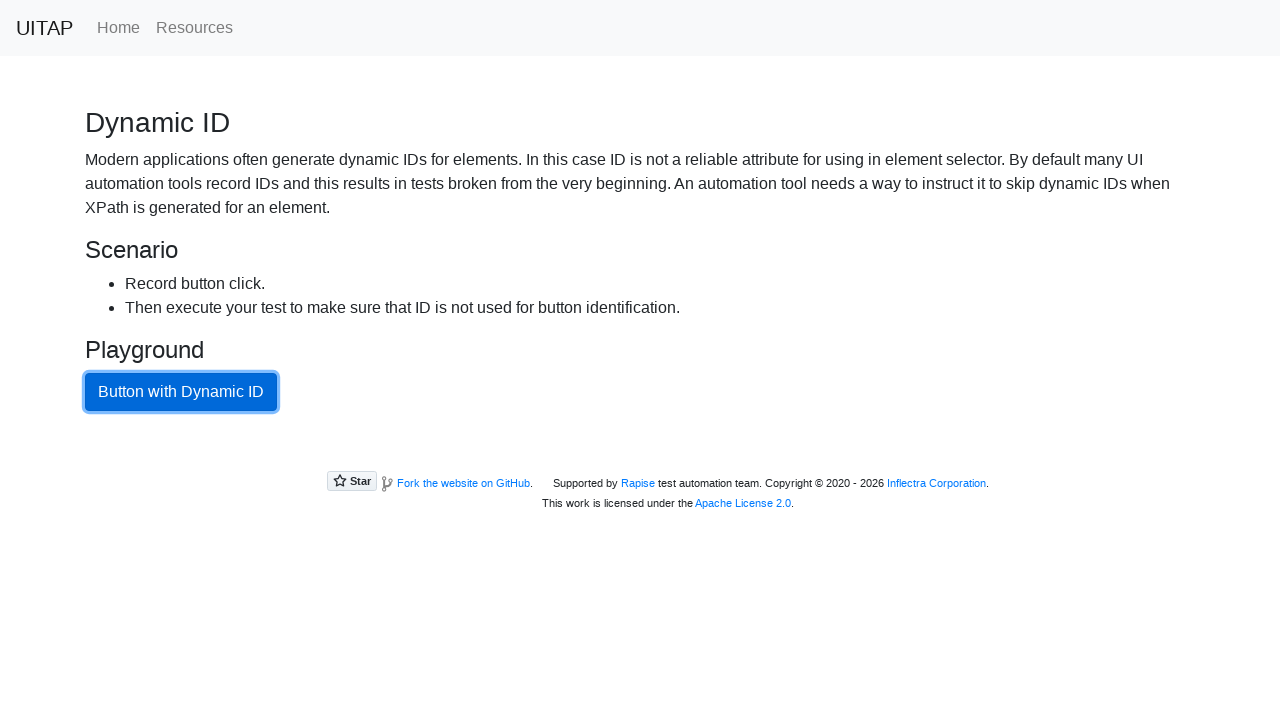